Tests window handling by opening a new window, switching to it, closing it, and returning to the original window

Starting URL: https://rahulshettyacademy.com/AutomationPractice/

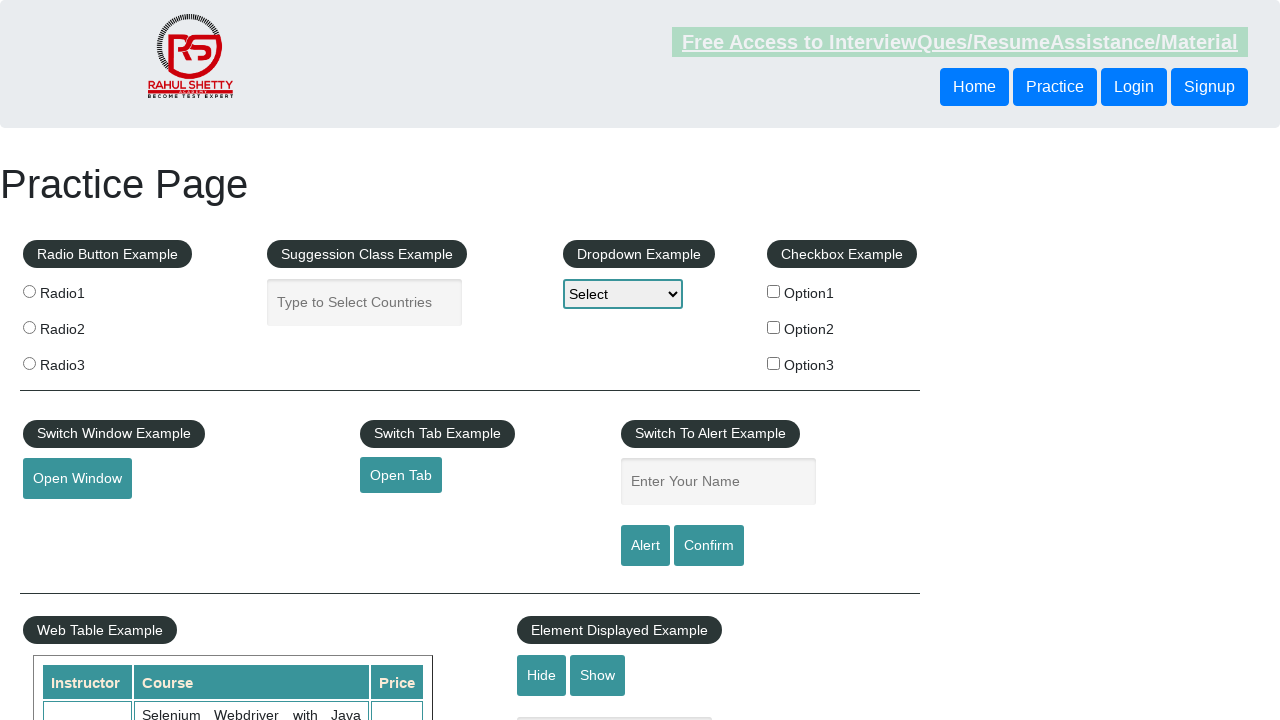

Stored original page context
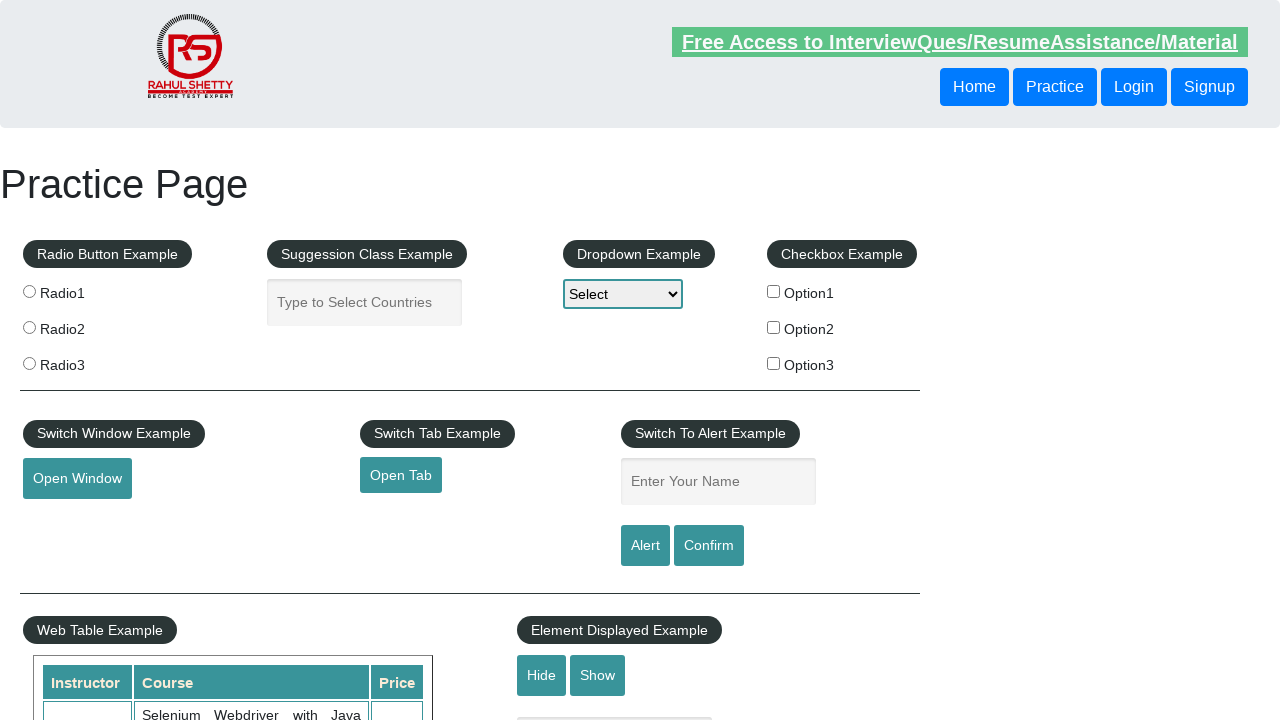

Clicked button to open new window and intercepted popup at (77, 479) on #openwindow
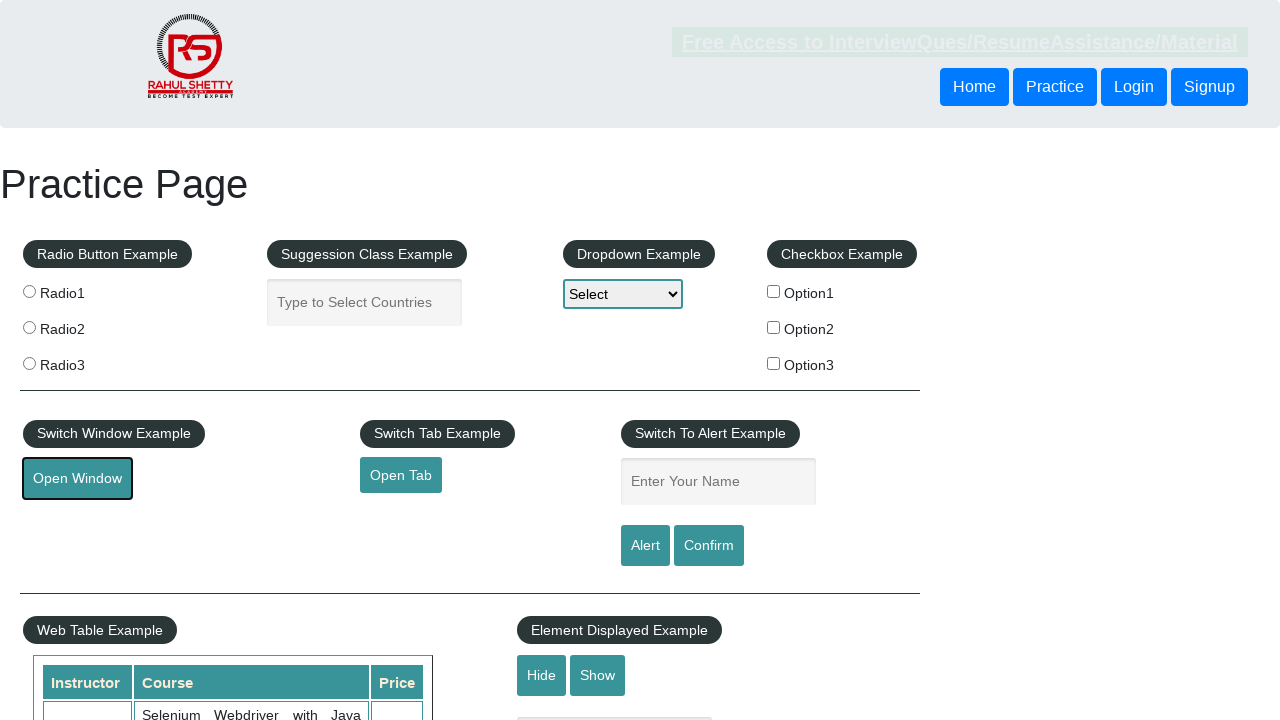

Retrieved new popup window context
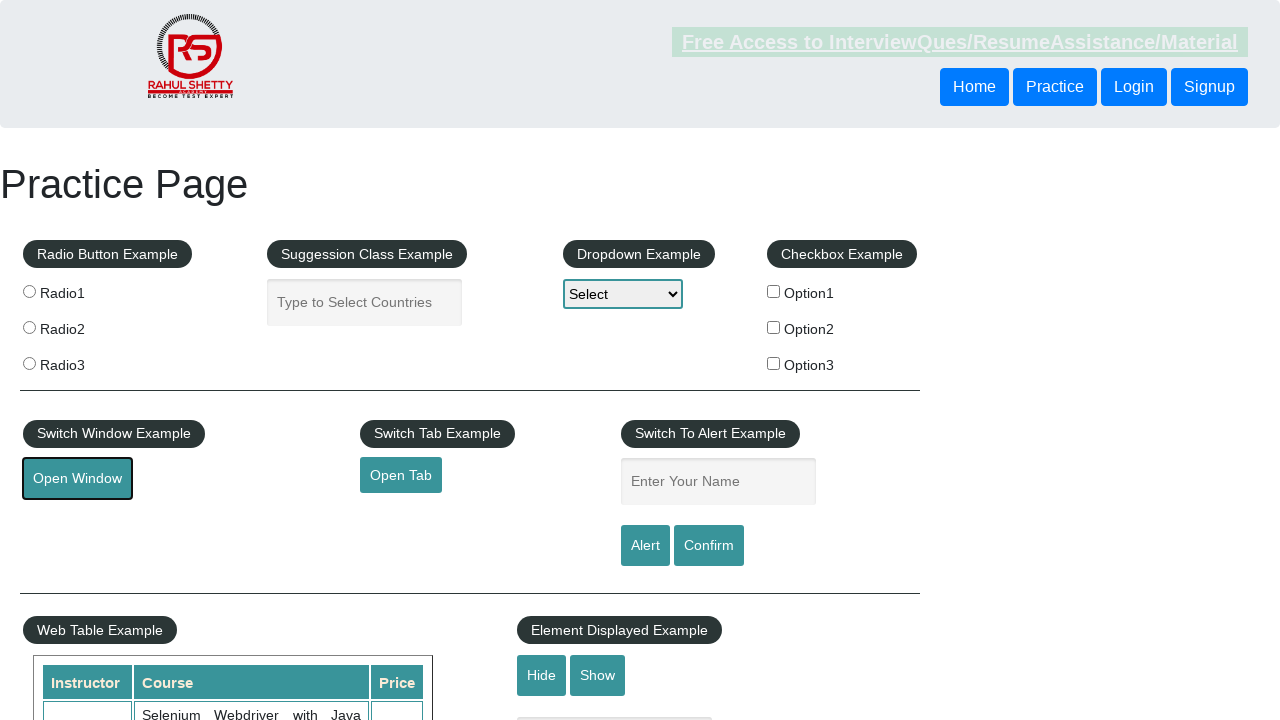

Closed the popup window
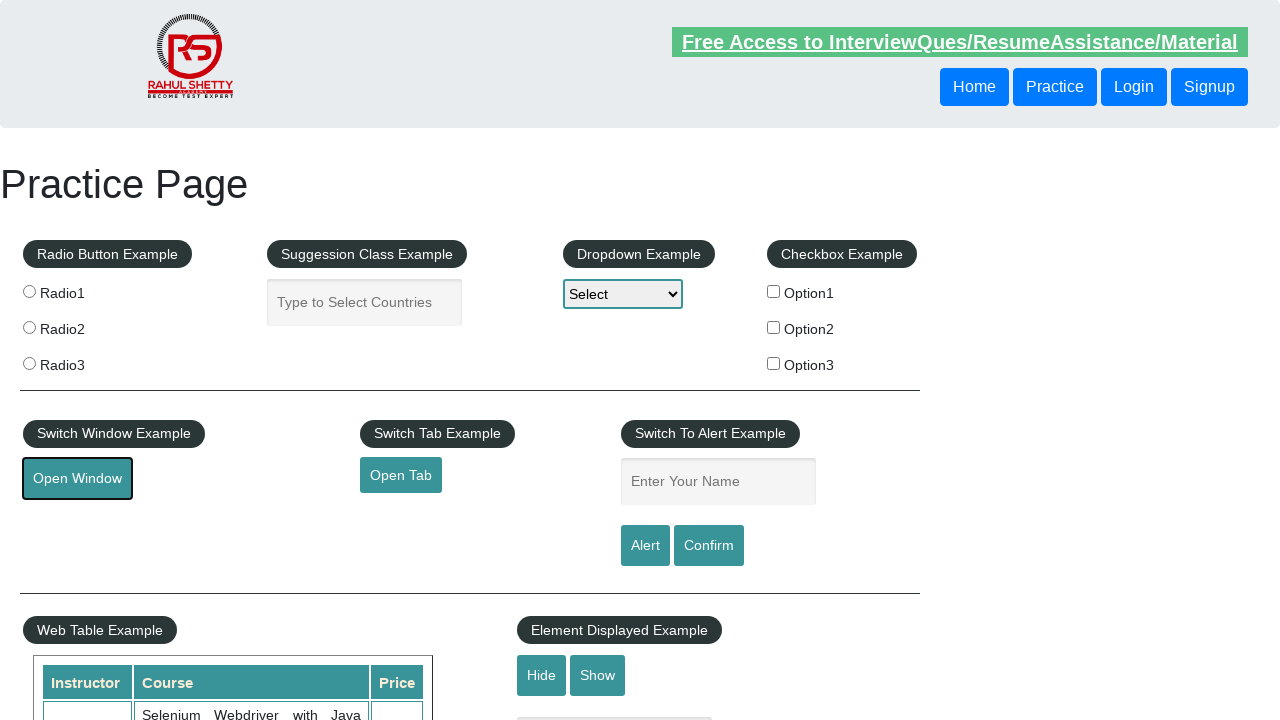

Verified original page remains active after popup closure
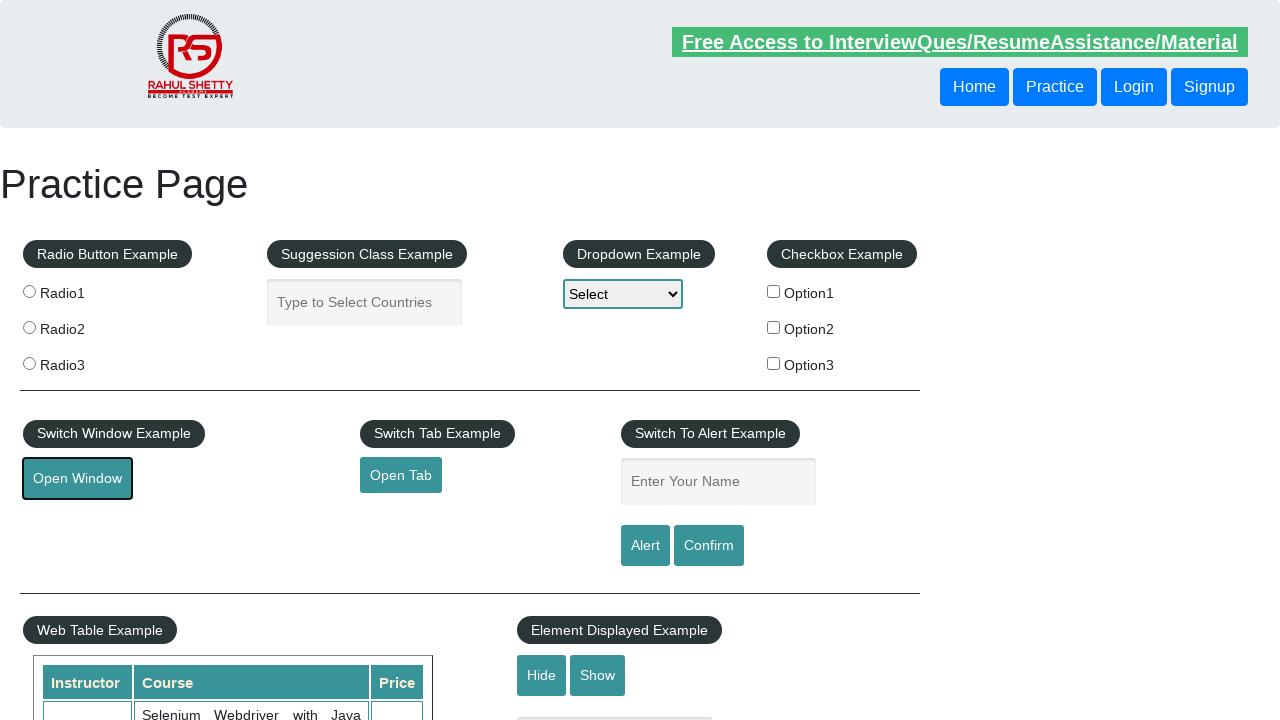

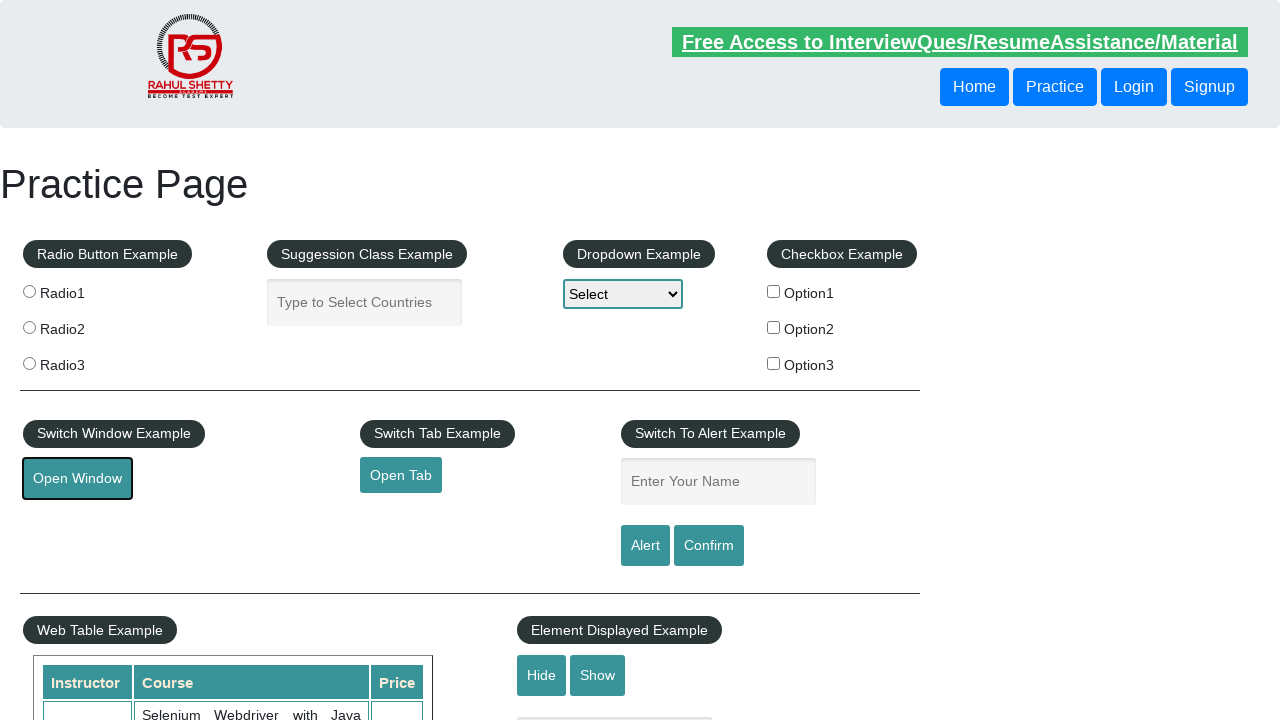